Navigates to SpiceJet website and verifies that navigation links are present on the page by waiting for anchor elements to load.

Starting URL: http://spicejet.com

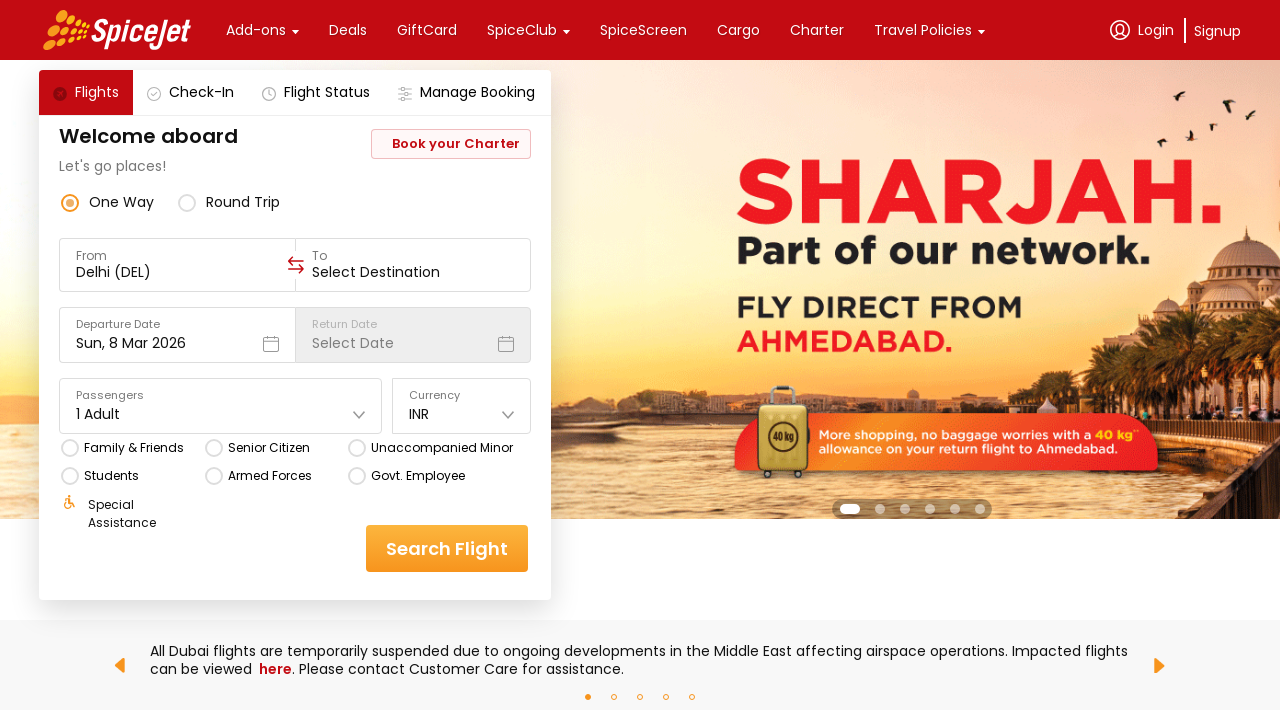

Waited for anchor elements to load on SpiceJet website
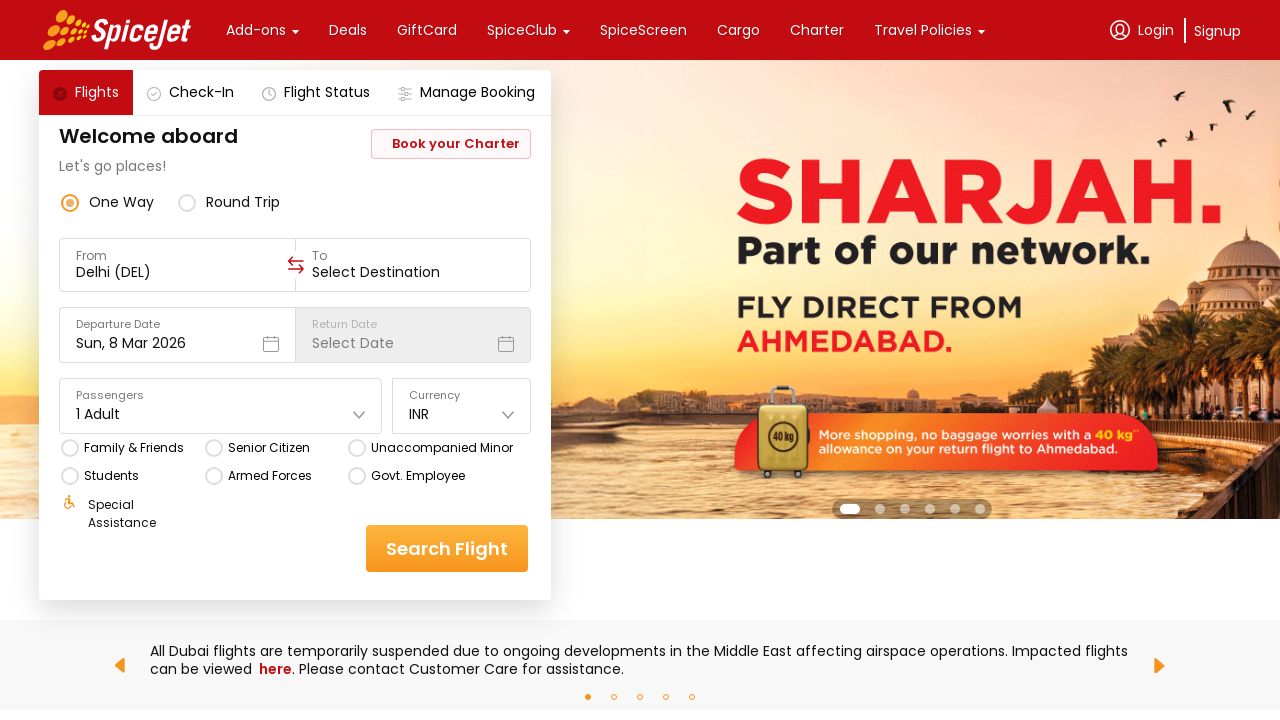

Located all anchor elements on the page
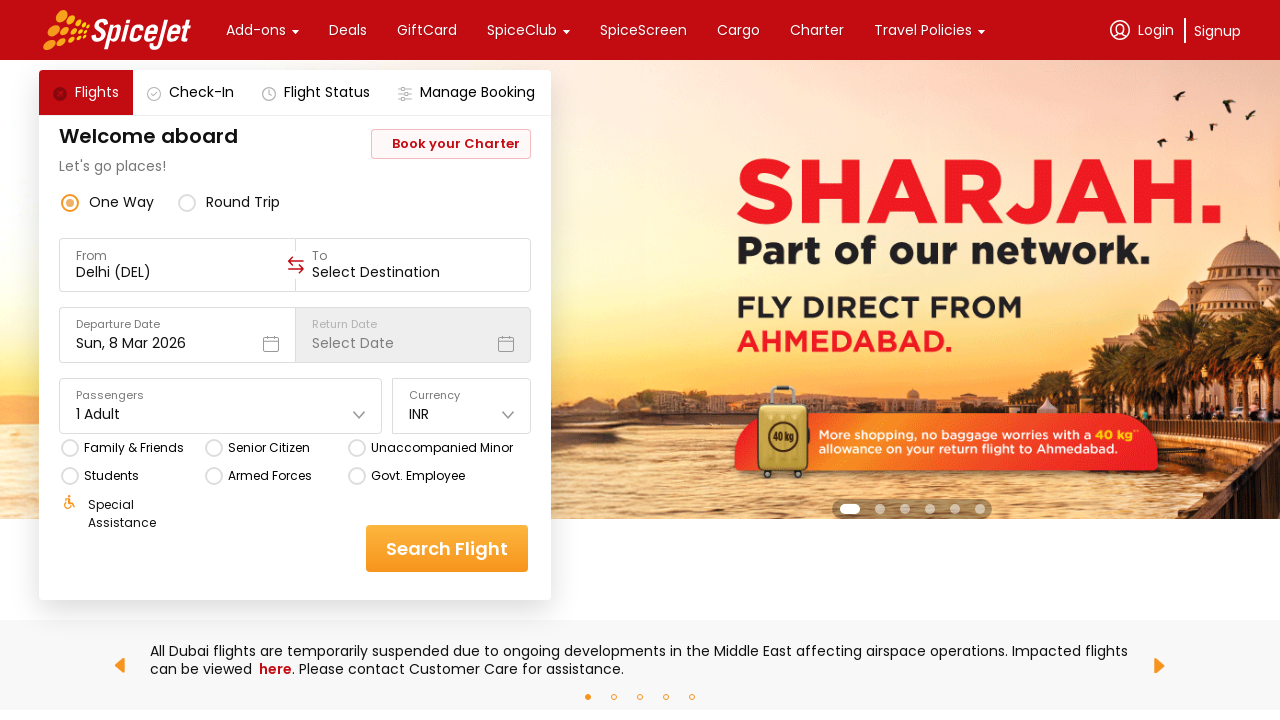

Verified first navigation link is visible
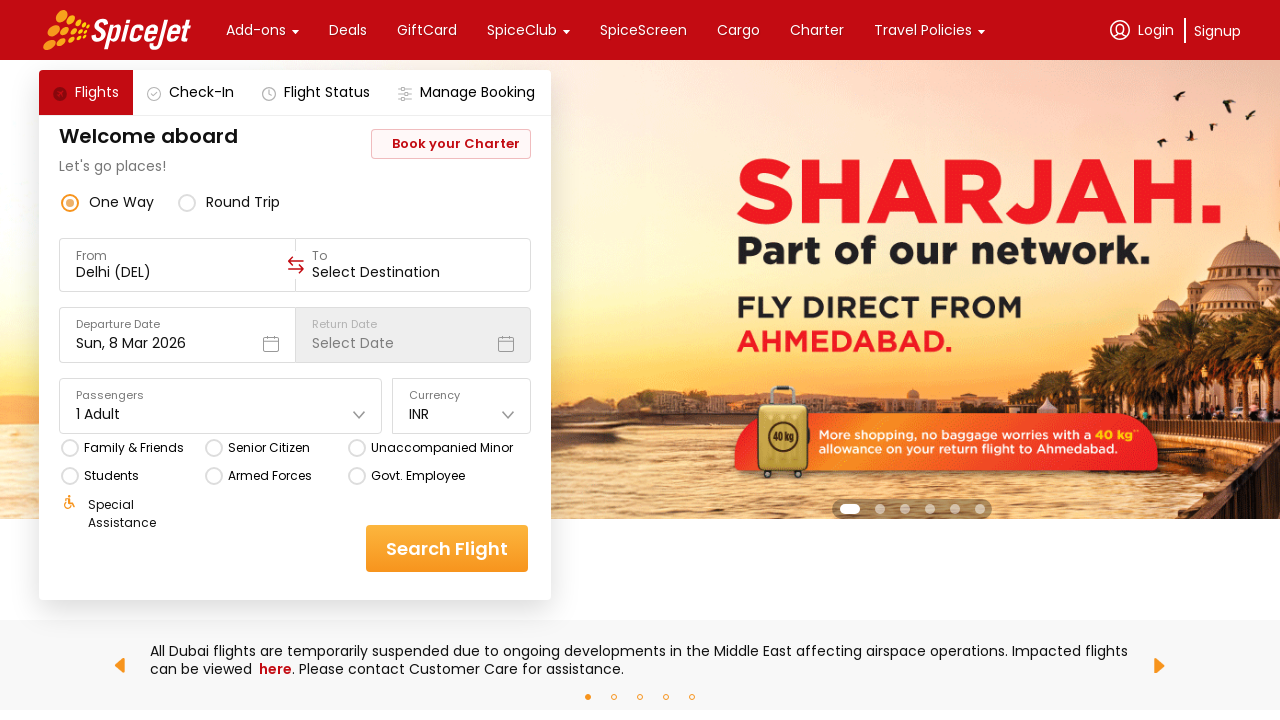

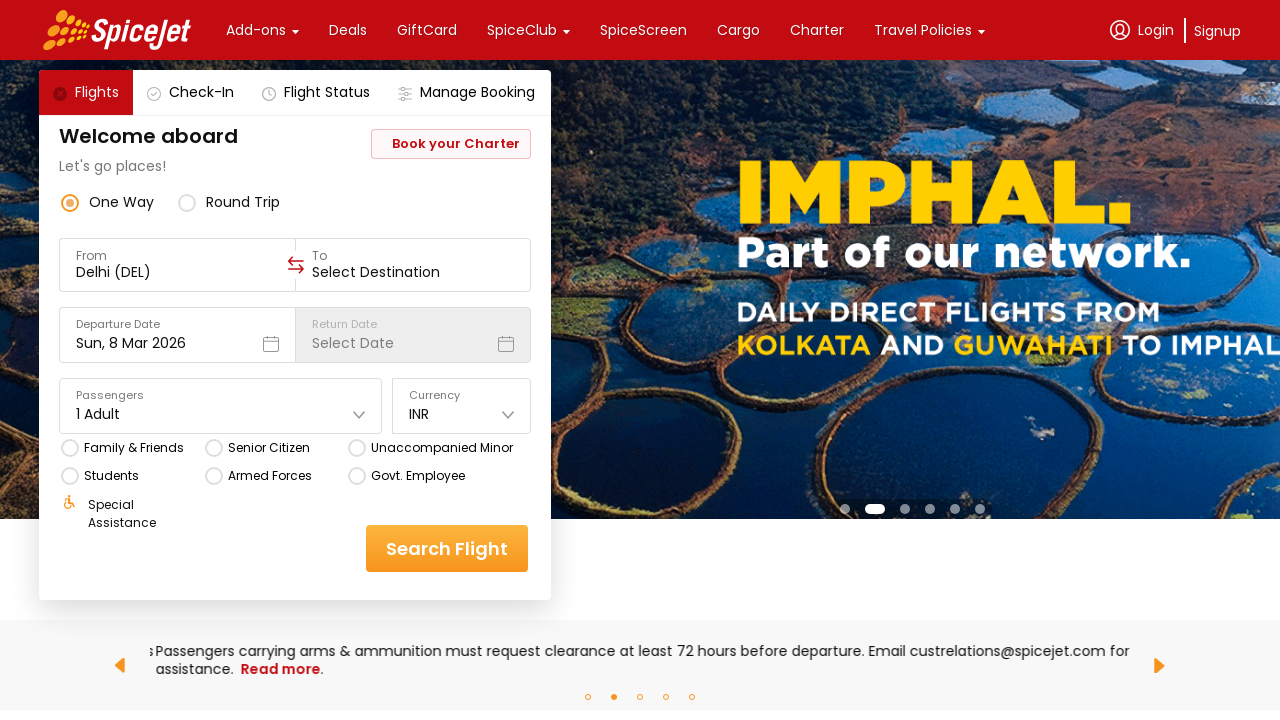